Navigates to Flipkart and locates the h1 heading element on the page

Starting URL: https://www.flipkart.com/#

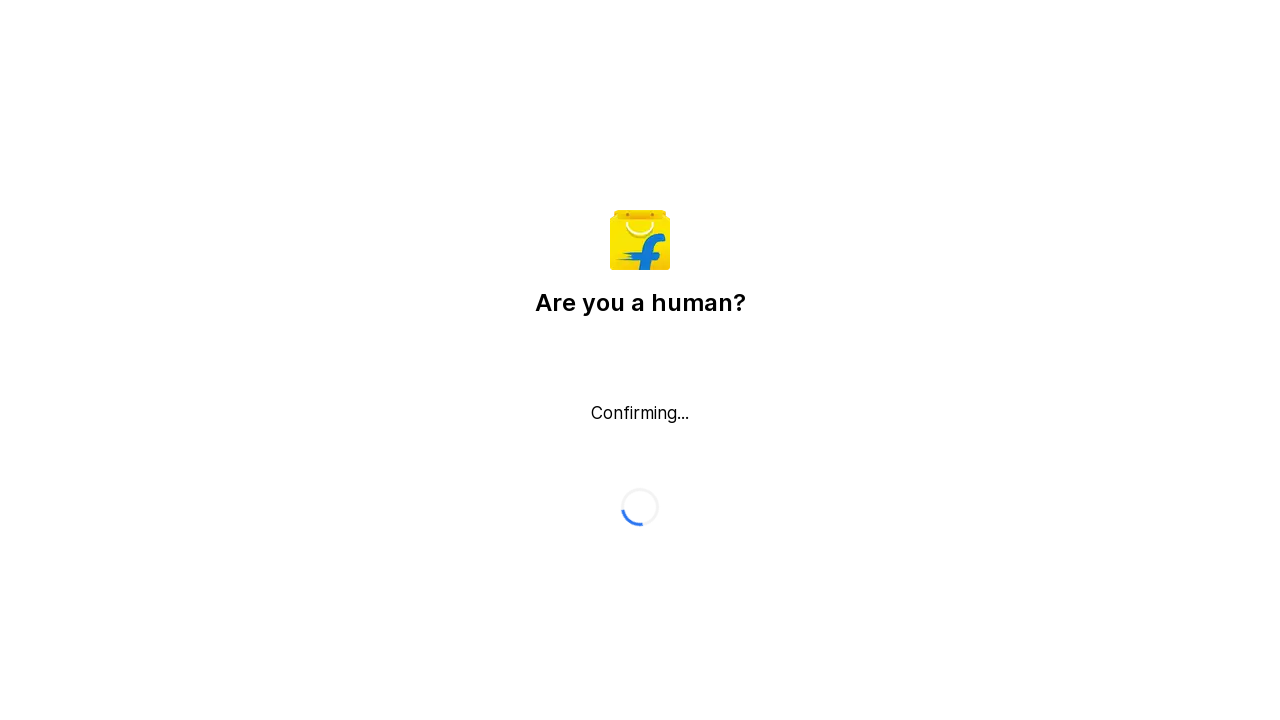

Waited for h1 heading element to load on Flipkart homepage
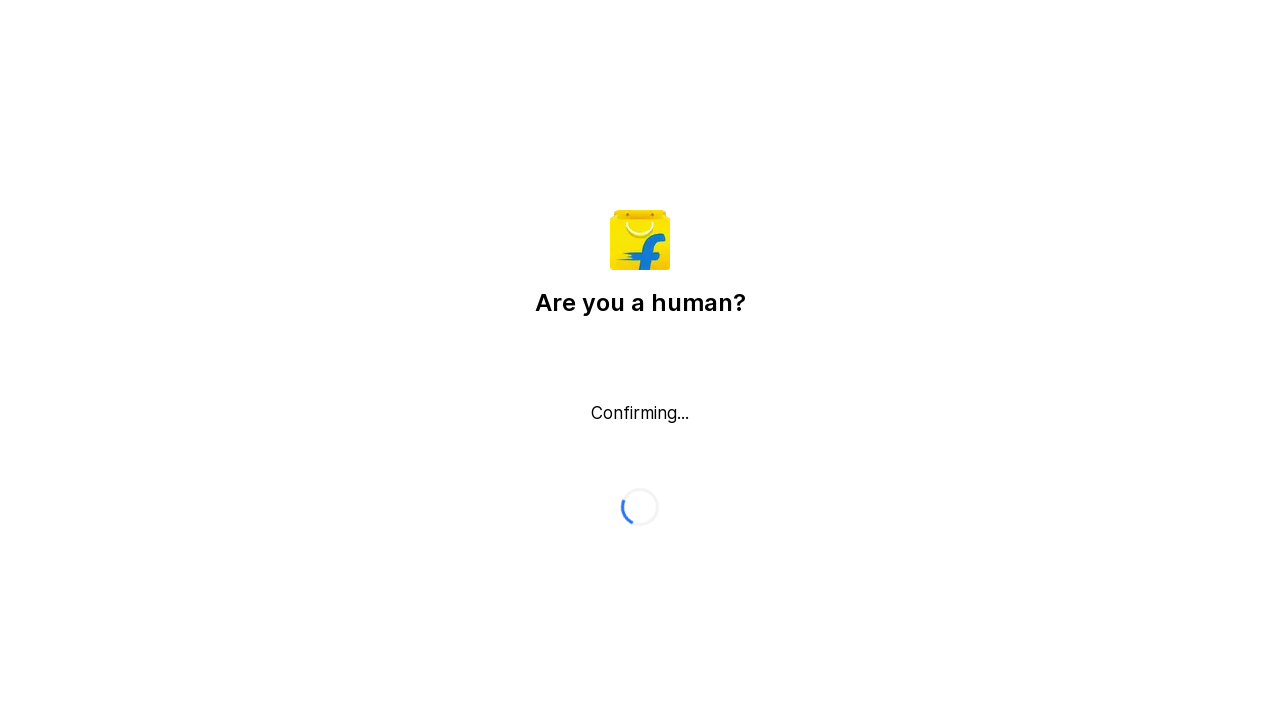

Located and extracted h1 heading text: 'Are you a human?'
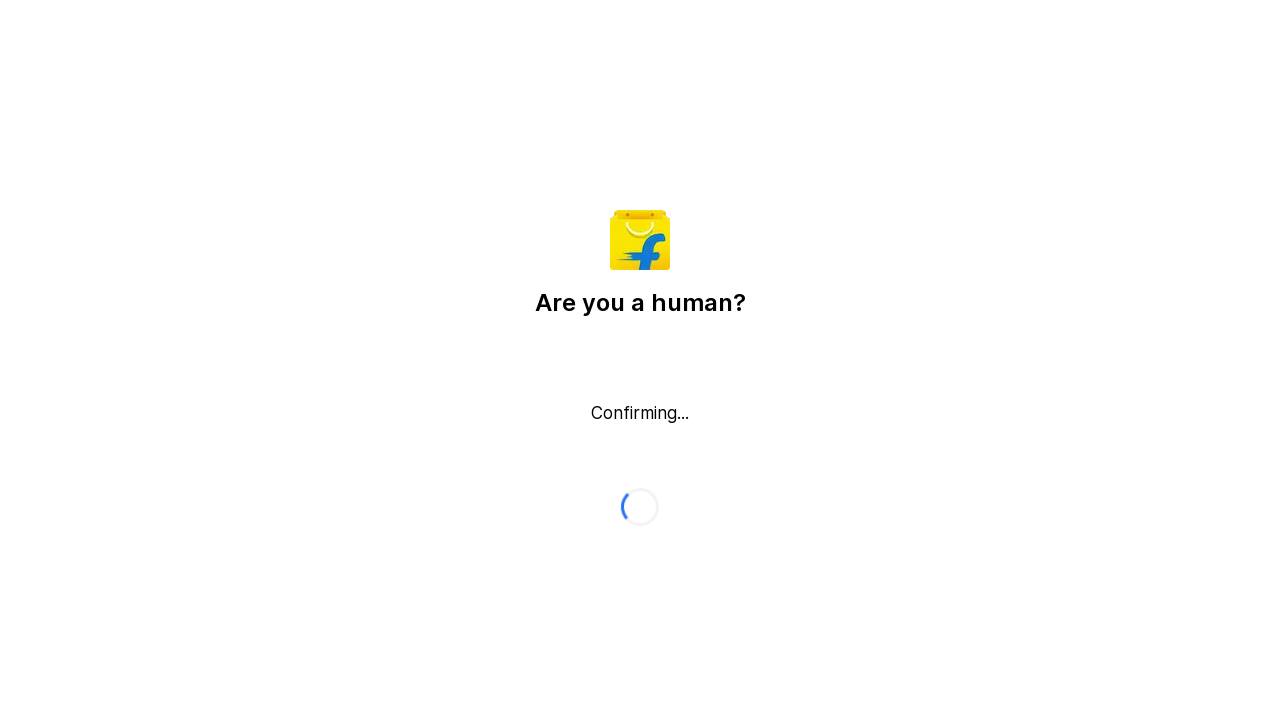

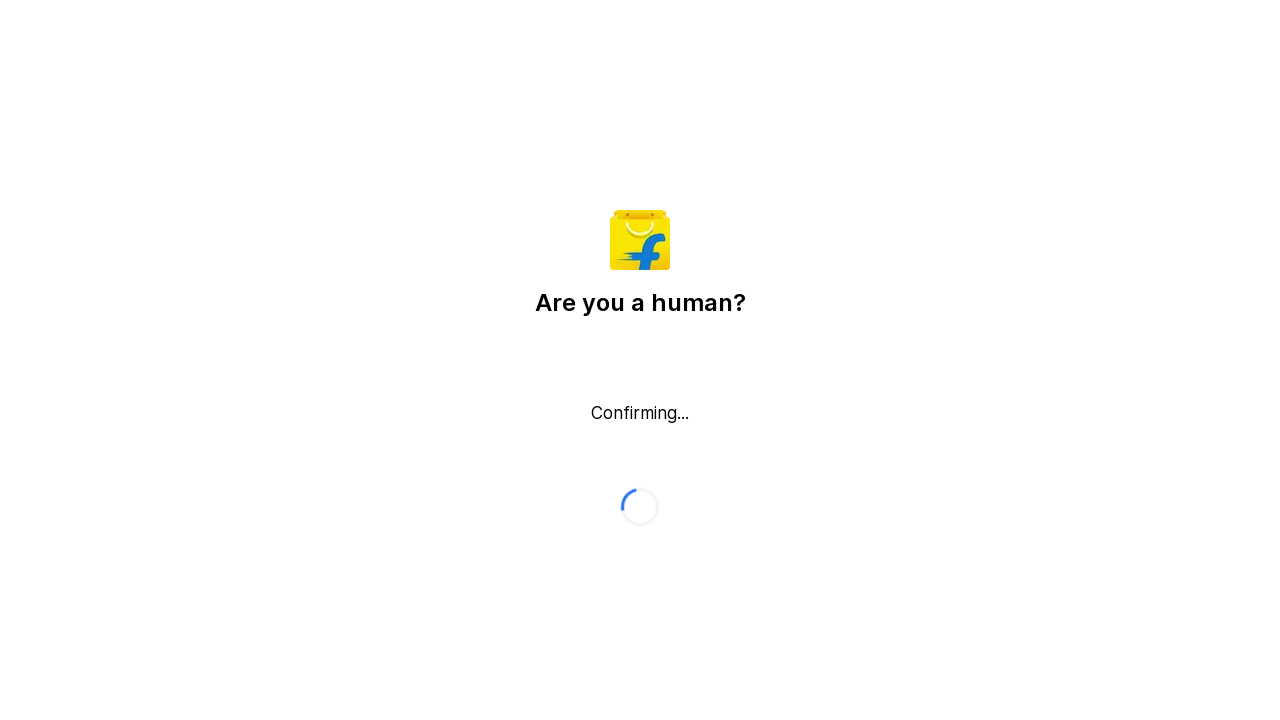